Navigates to Python.org homepage, scrolls to the Success Stories section, and verifies the text is visible

Starting URL: https://www.python.org

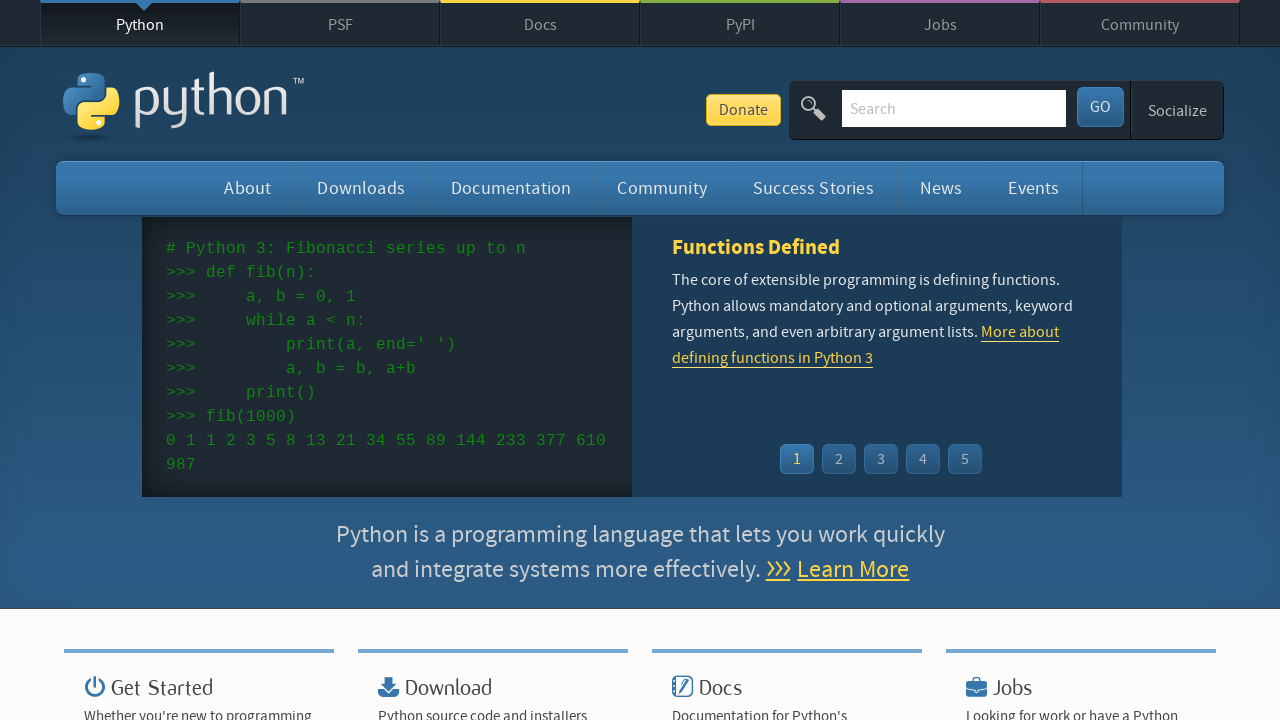

Waited for page to load (domcontentloaded)
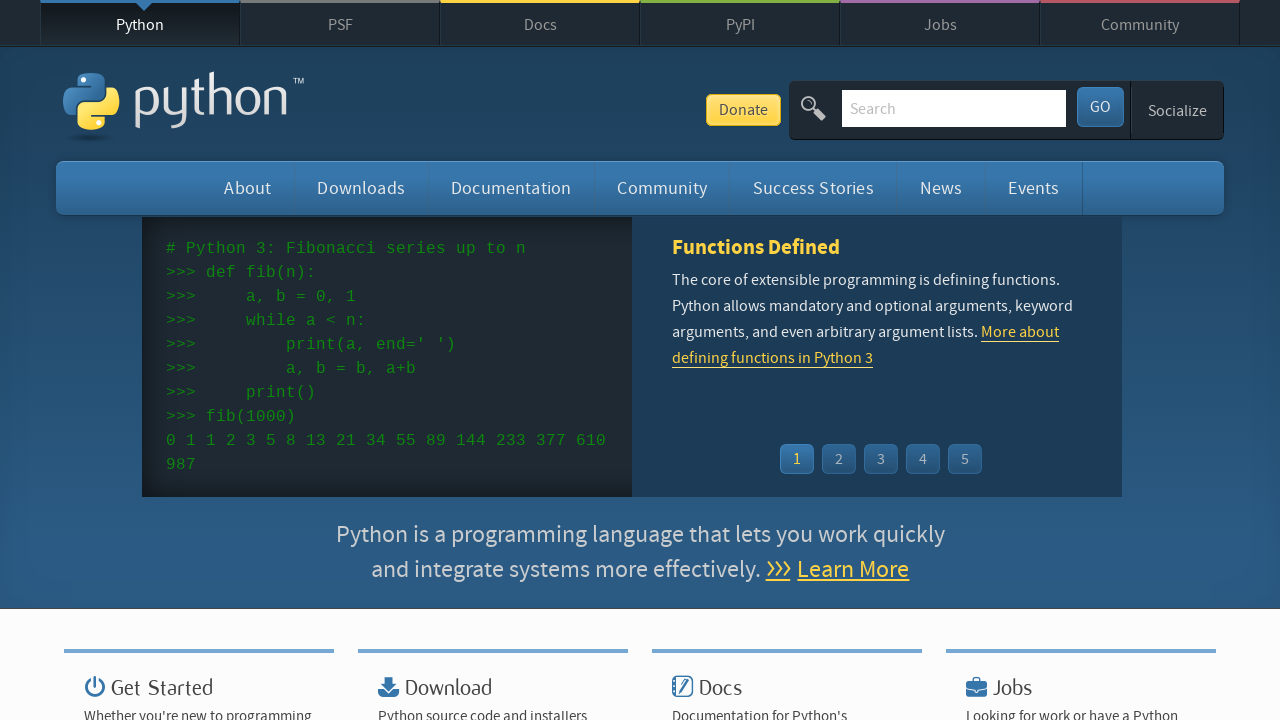

Located Success Stories heading element
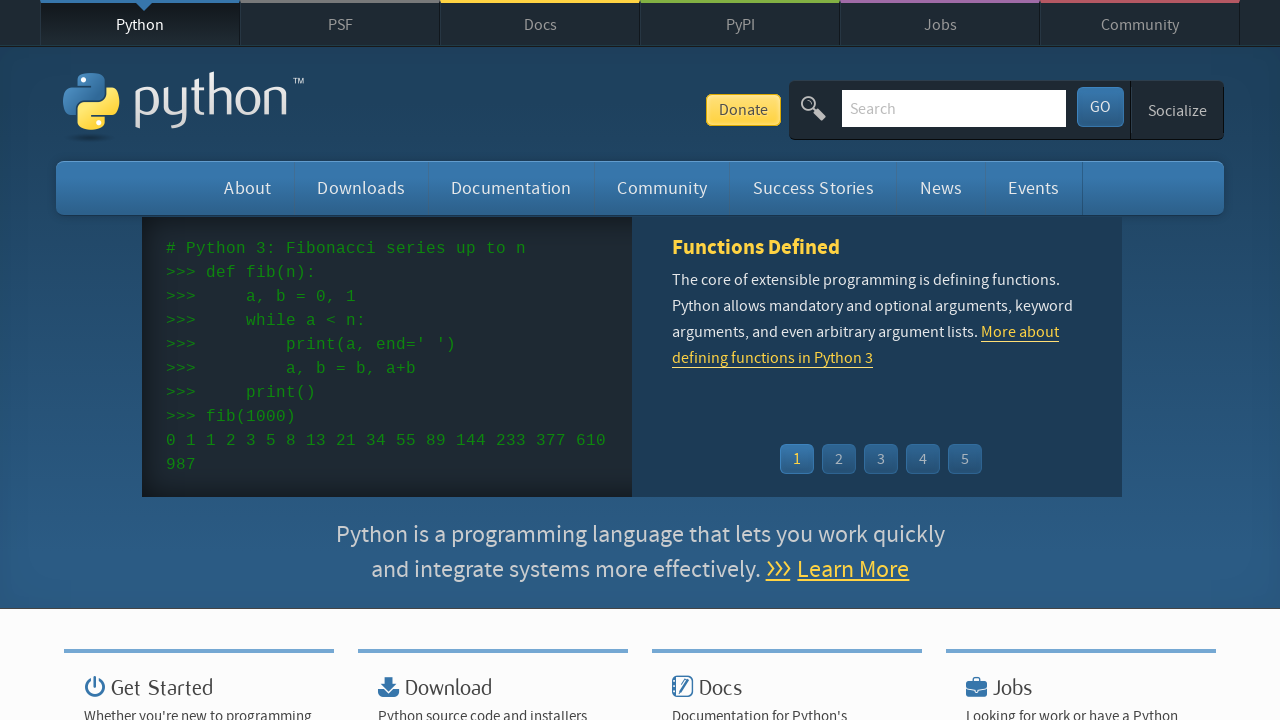

Scrolled Success Stories heading into view
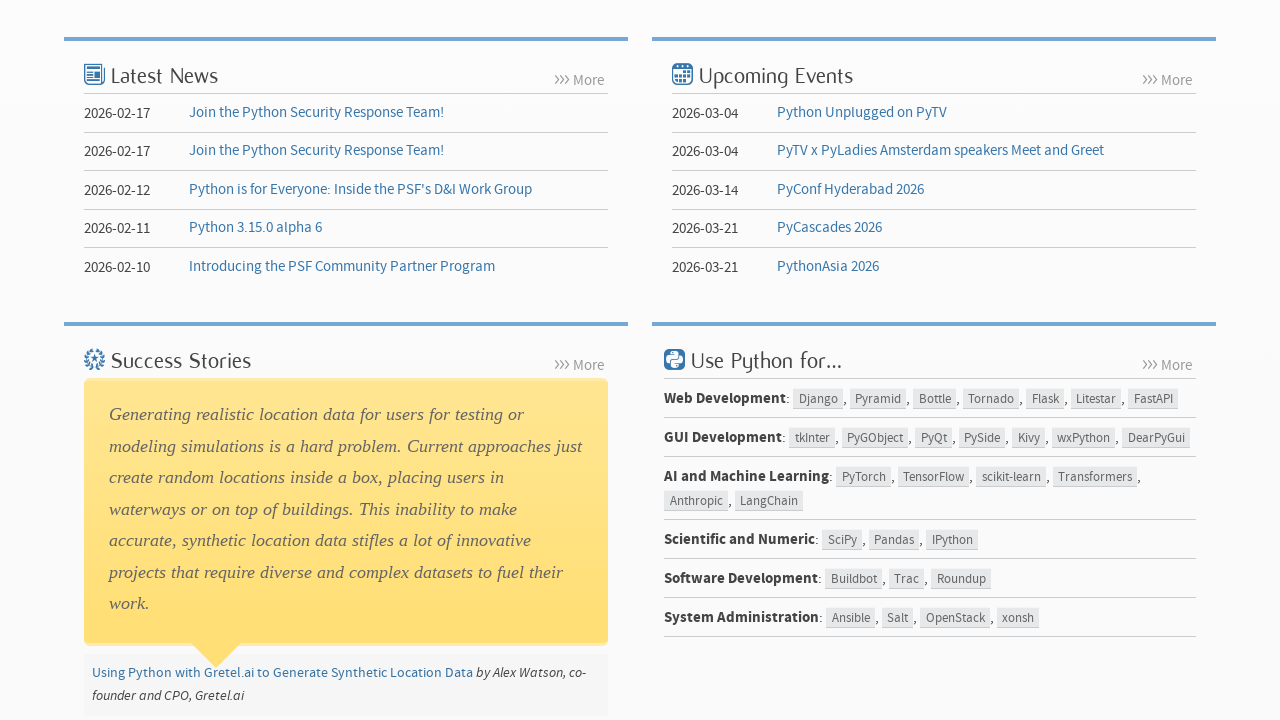

Verified Success Stories text is visible
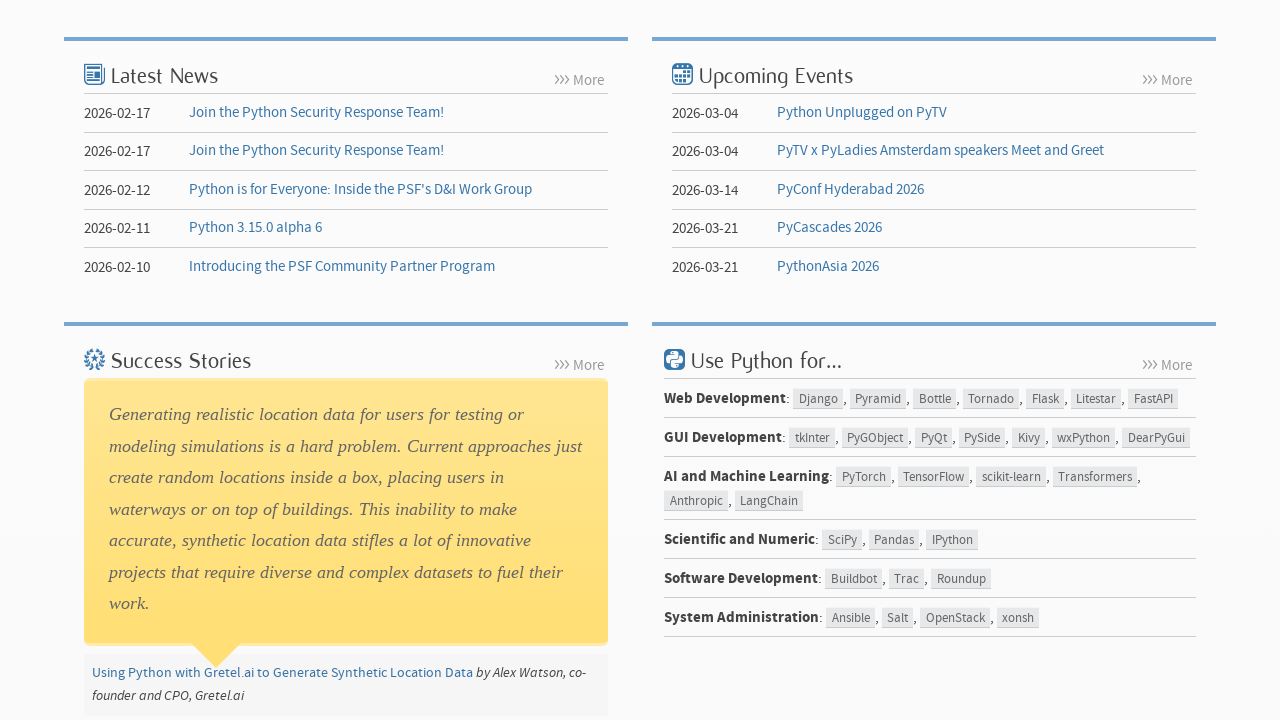

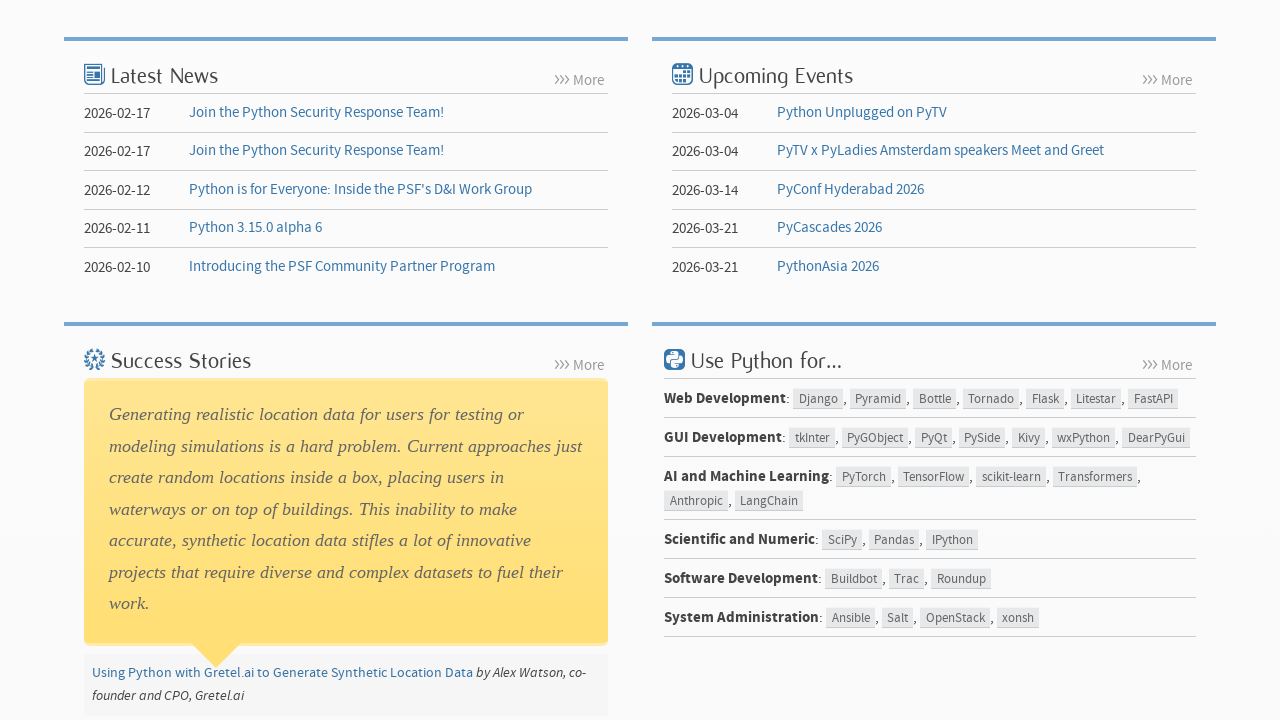